Tests browser back button navigation between filter states

Starting URL: https://demo.playwright.dev/todomvc

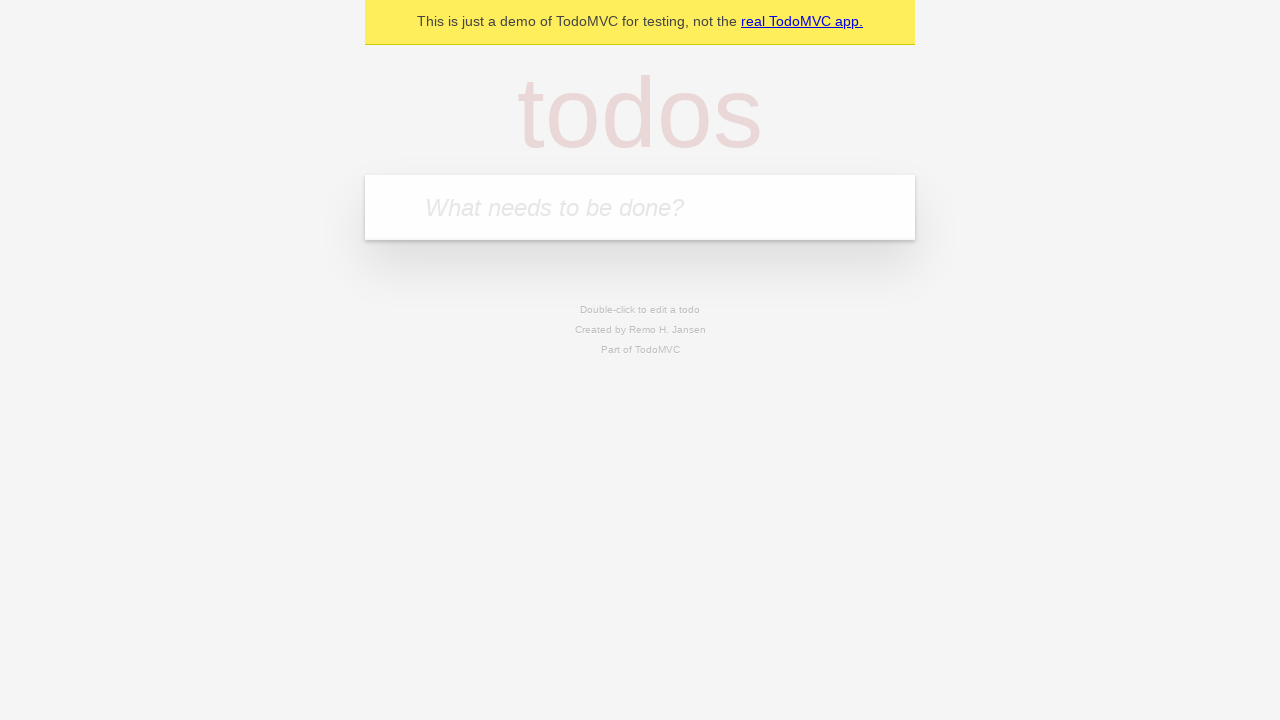

Filled new todo input with 'buy some cheese' on .new-todo
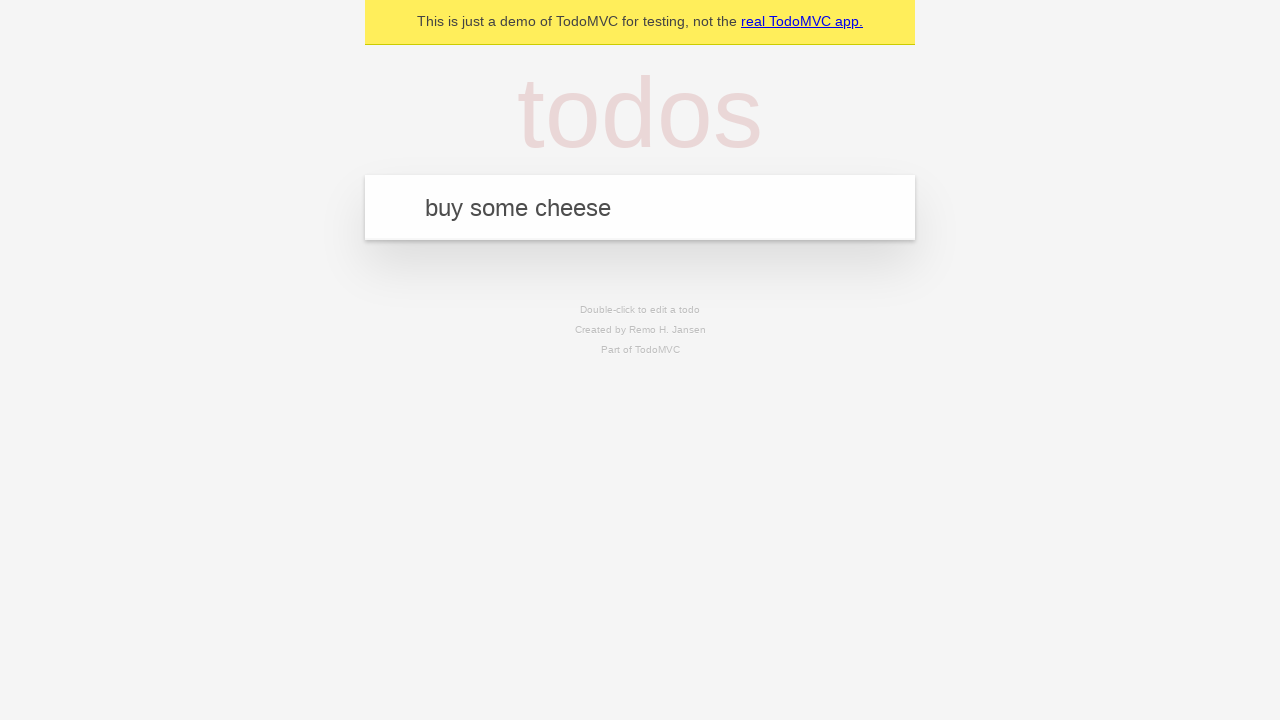

Pressed Enter to create first todo on .new-todo
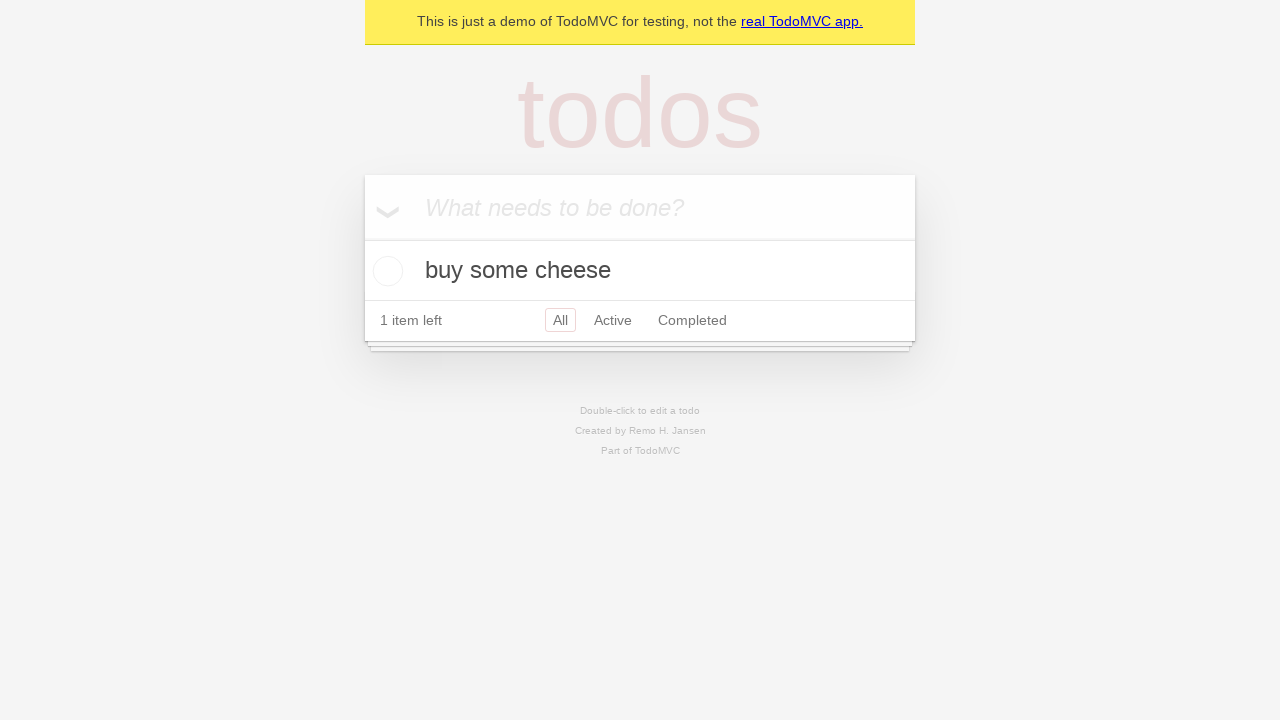

Filled new todo input with 'feed the cat' on .new-todo
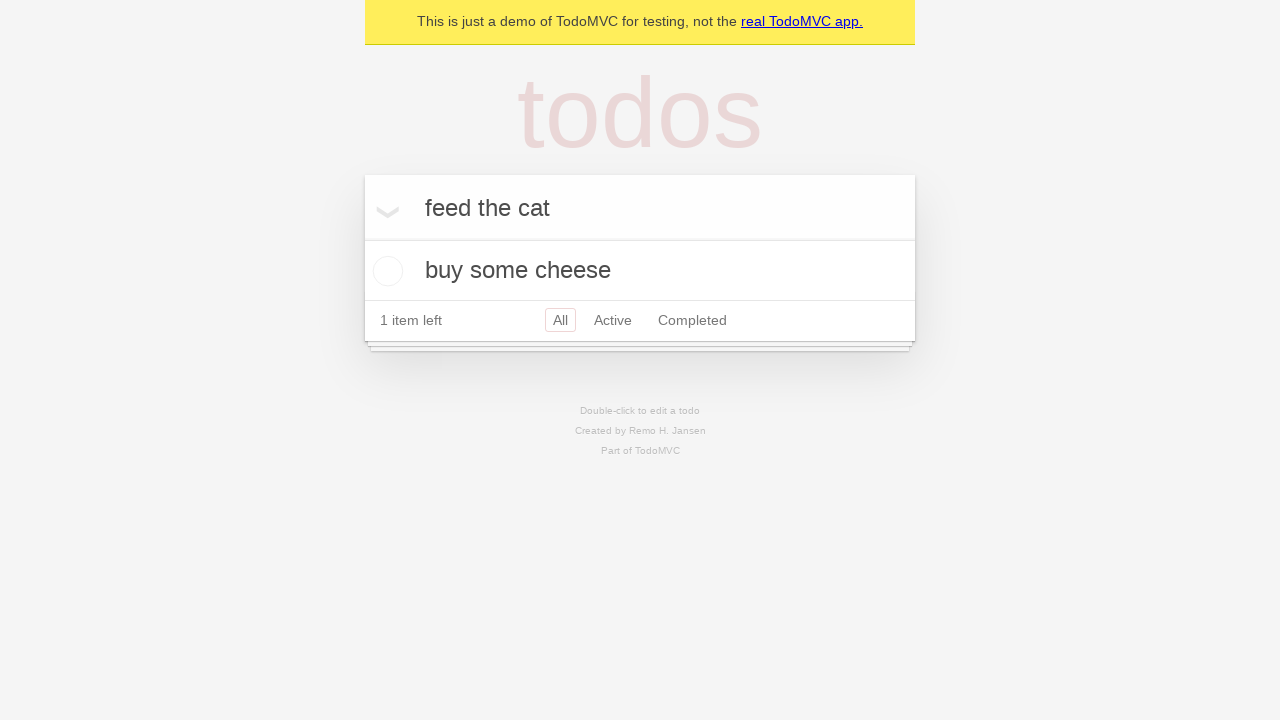

Pressed Enter to create second todo on .new-todo
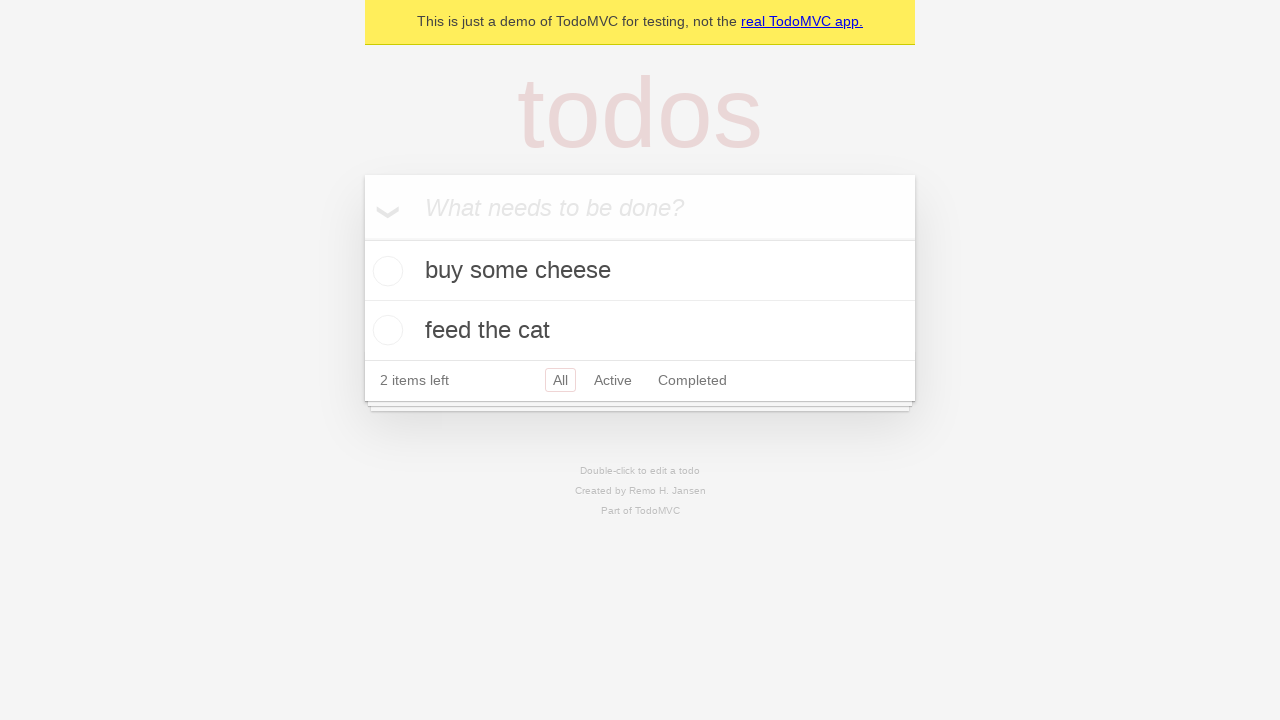

Filled new todo input with 'book a doctors appointment' on .new-todo
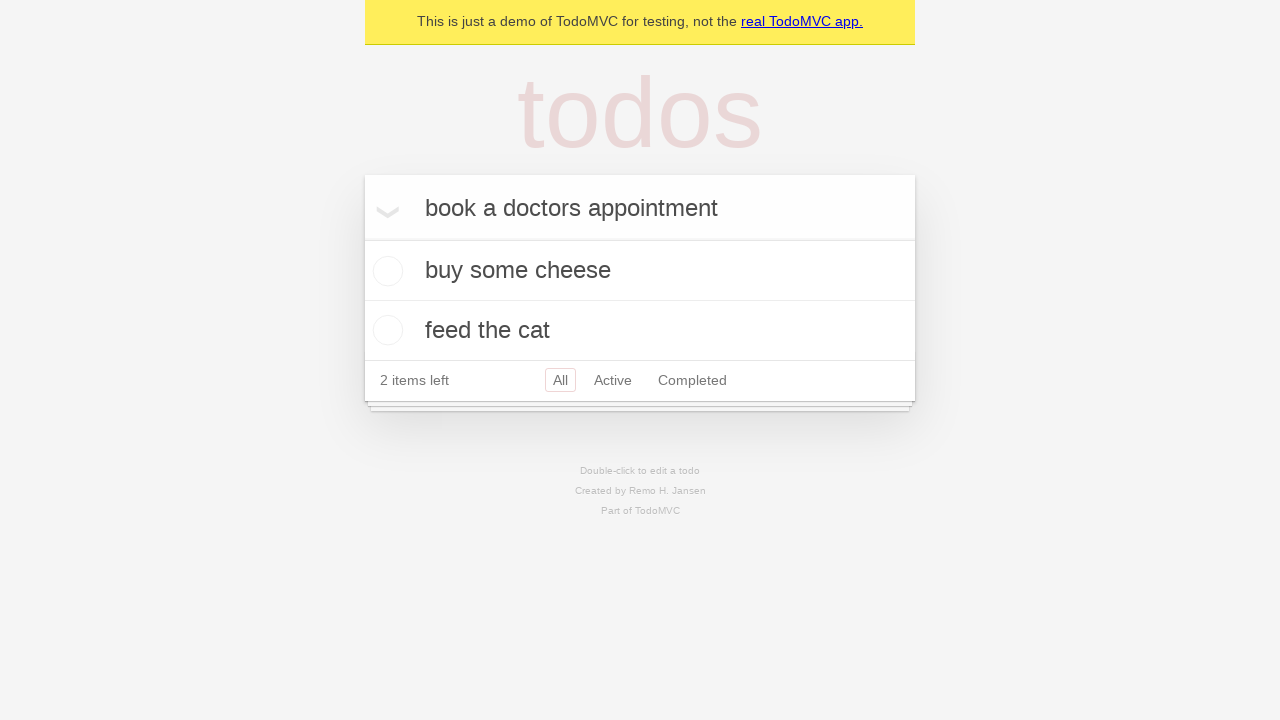

Pressed Enter to create third todo on .new-todo
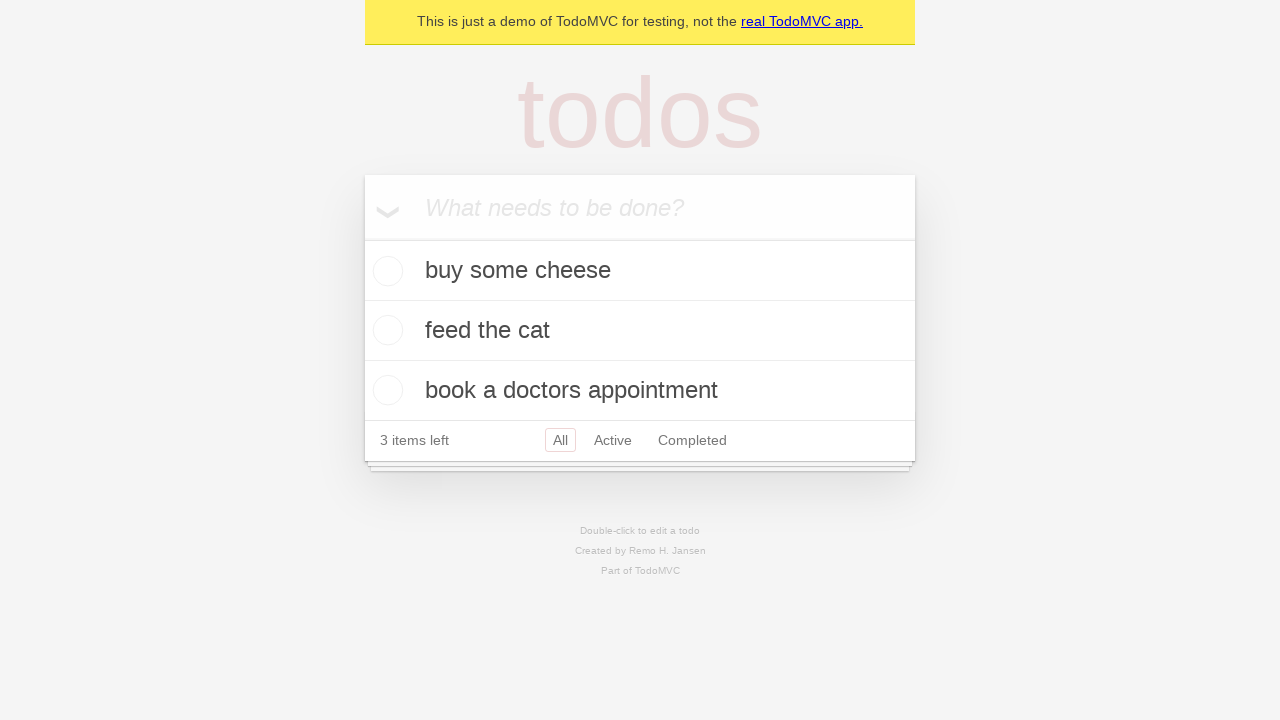

Marked second todo as complete at (385, 330) on .todo-list li .toggle >> nth=1
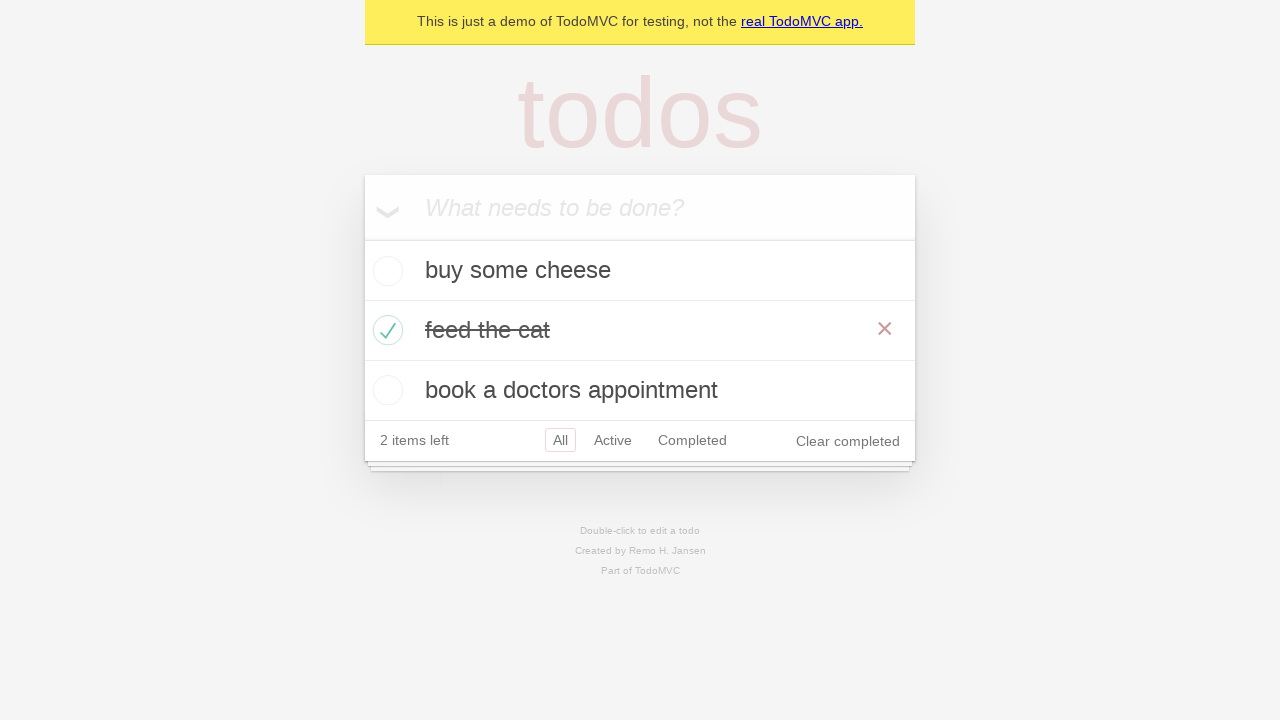

Clicked 'All' filter at (560, 440) on .filters >> text=All
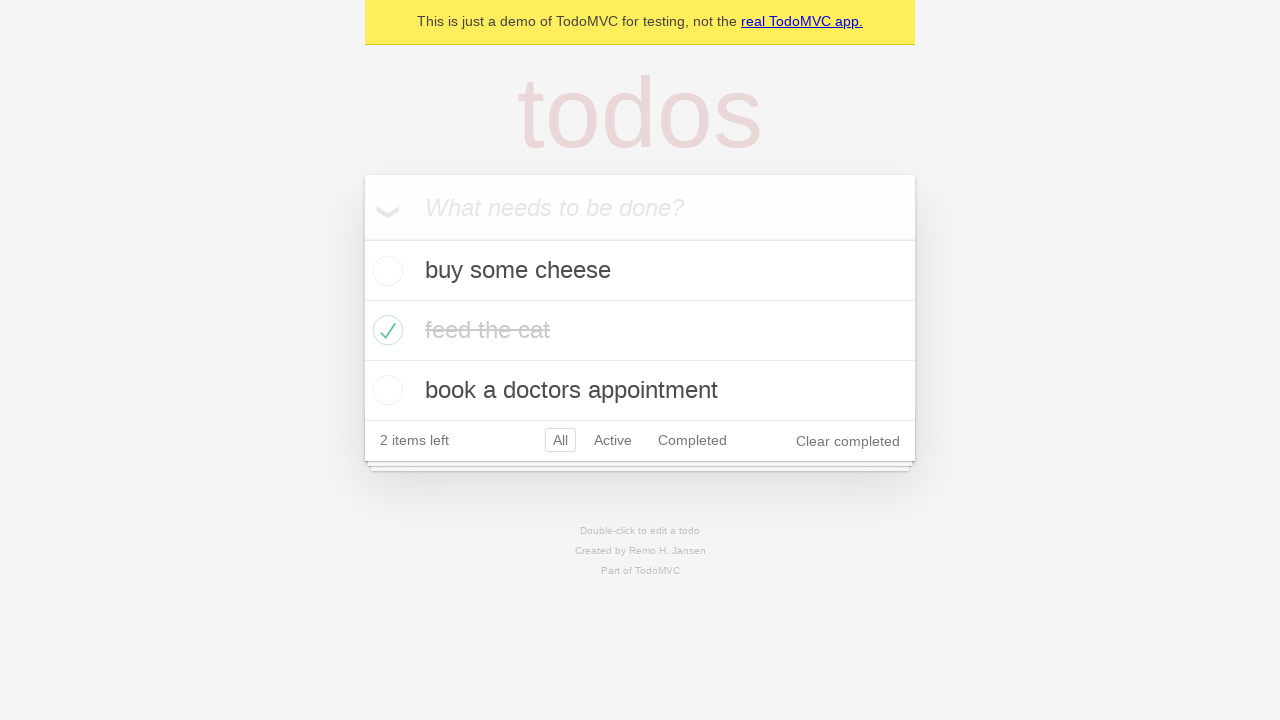

Clicked 'Active' filter at (613, 440) on .filters >> text=Active
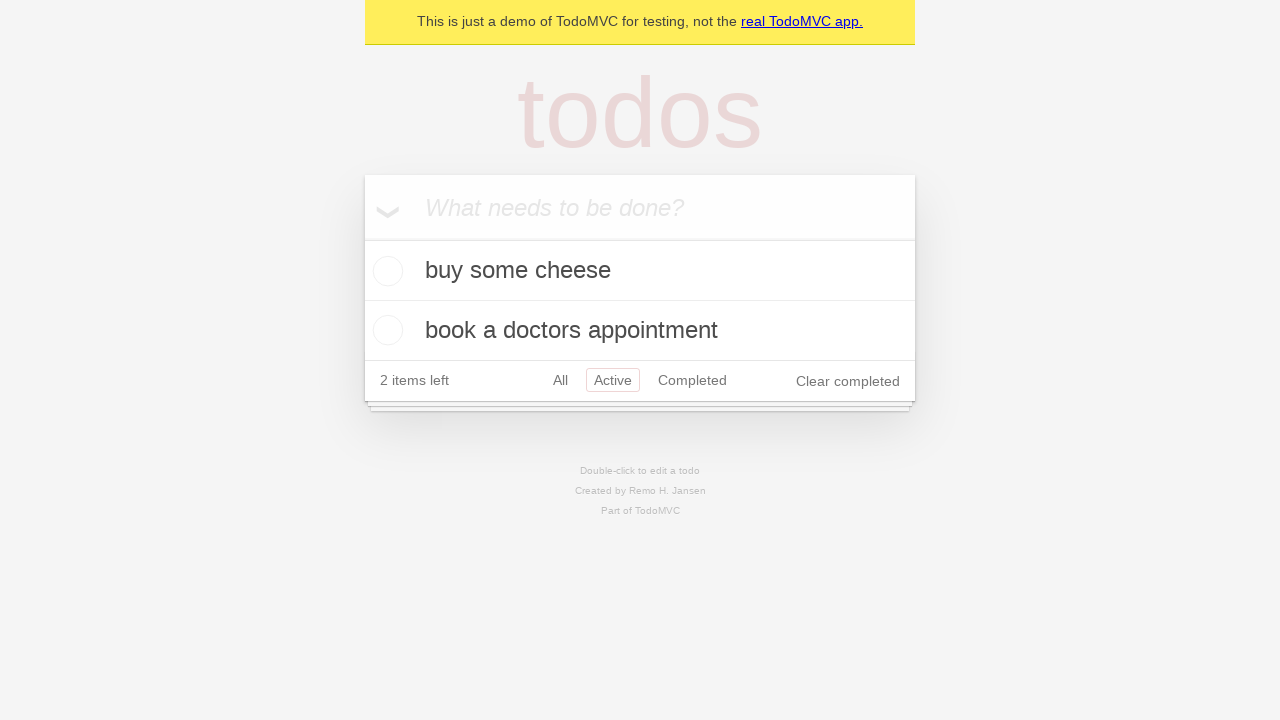

Clicked 'Completed' filter at (692, 380) on .filters >> text=Completed
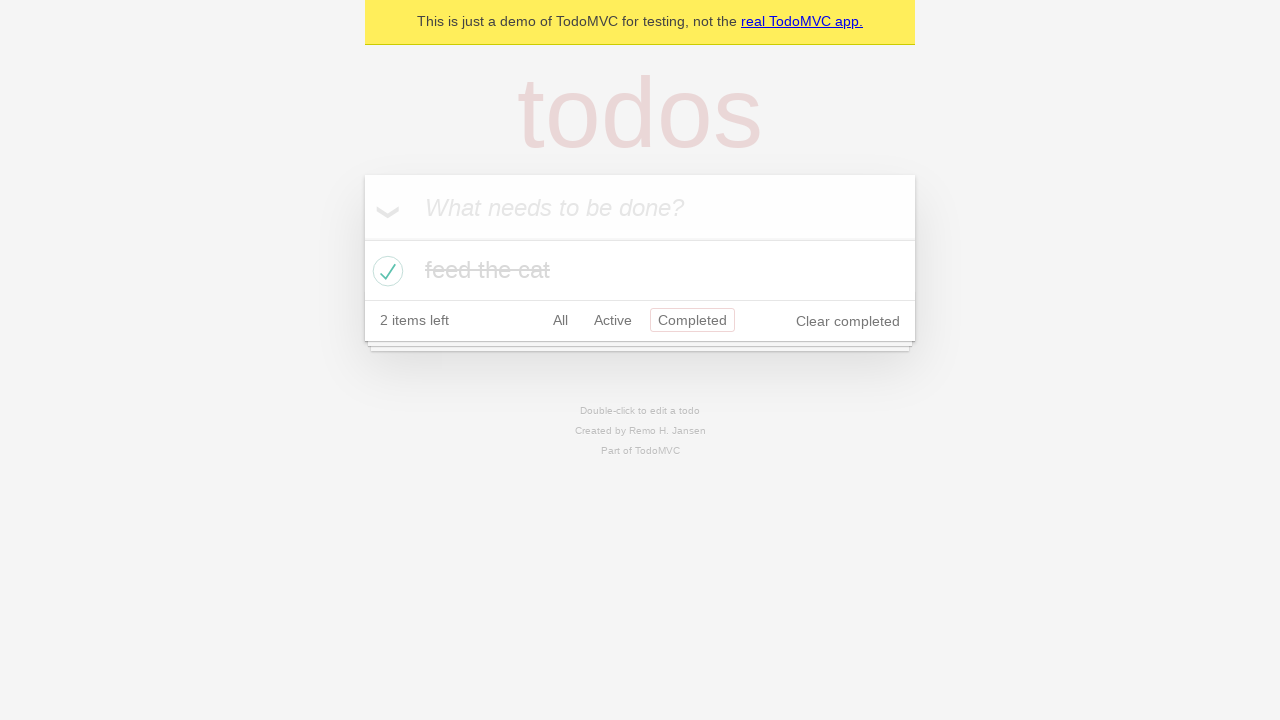

Navigated back using browser back button, should show 'Active' filter
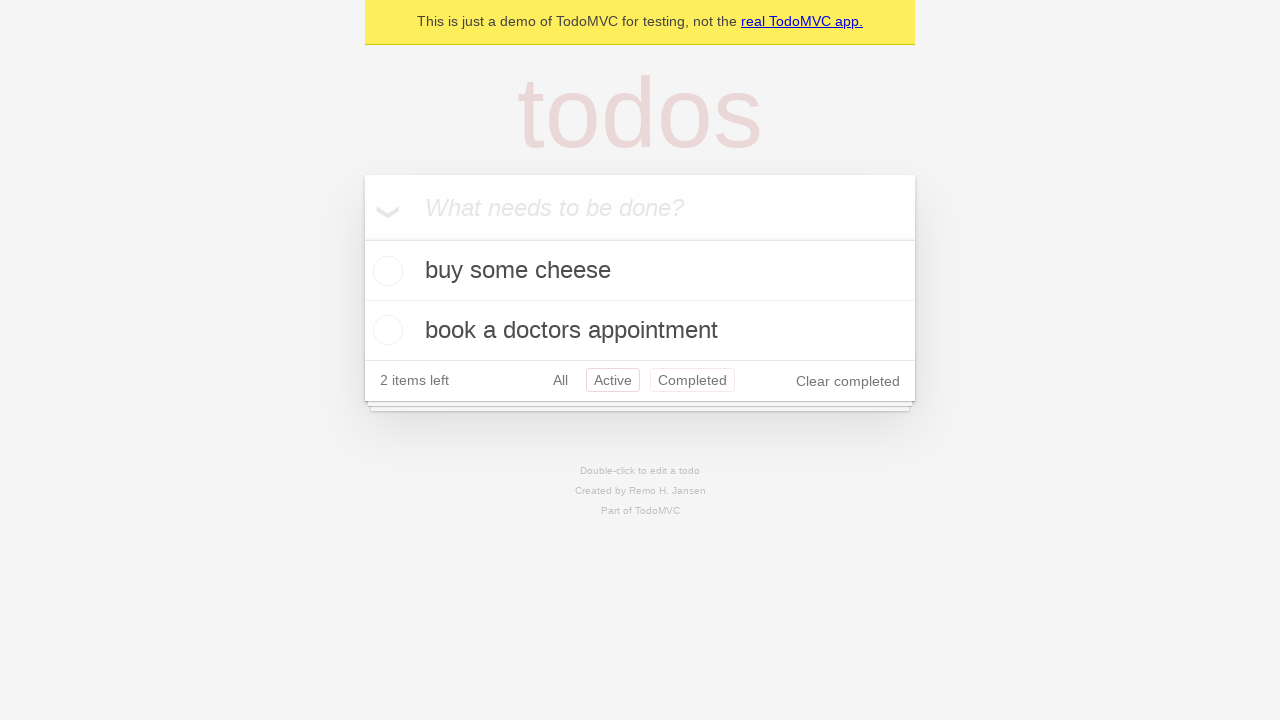

Navigated back using browser back button, should show 'All' filter
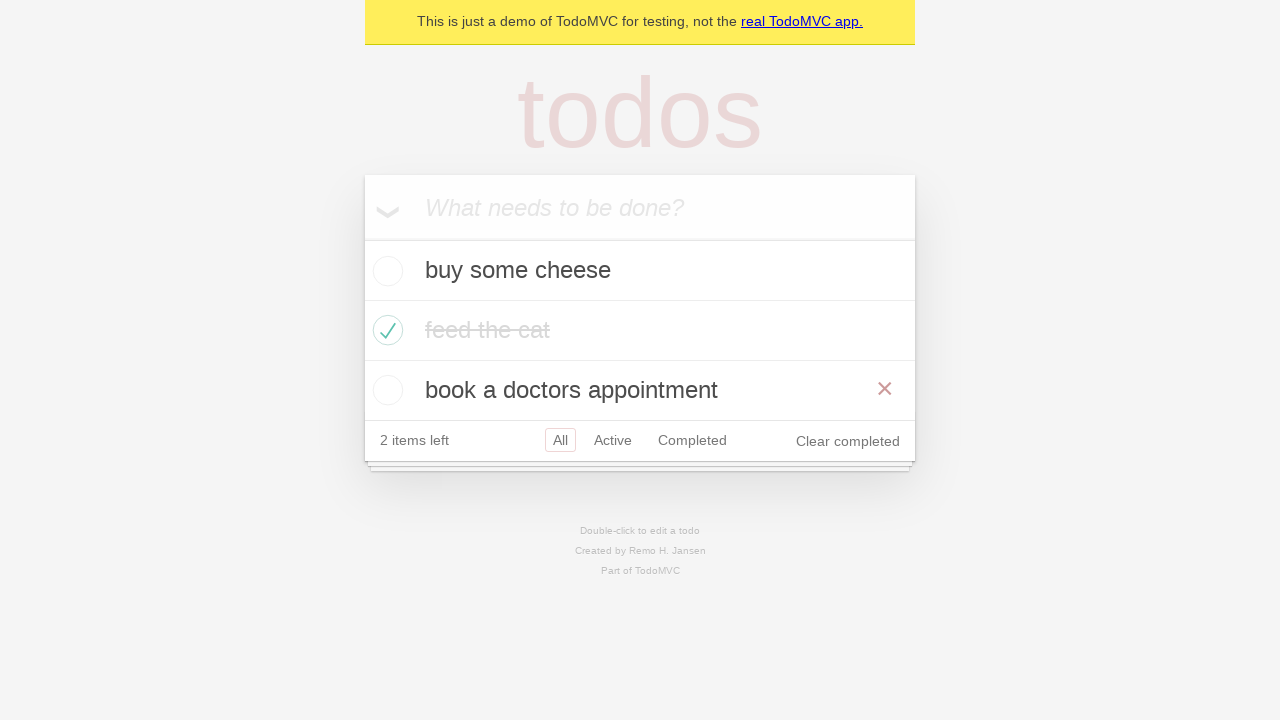

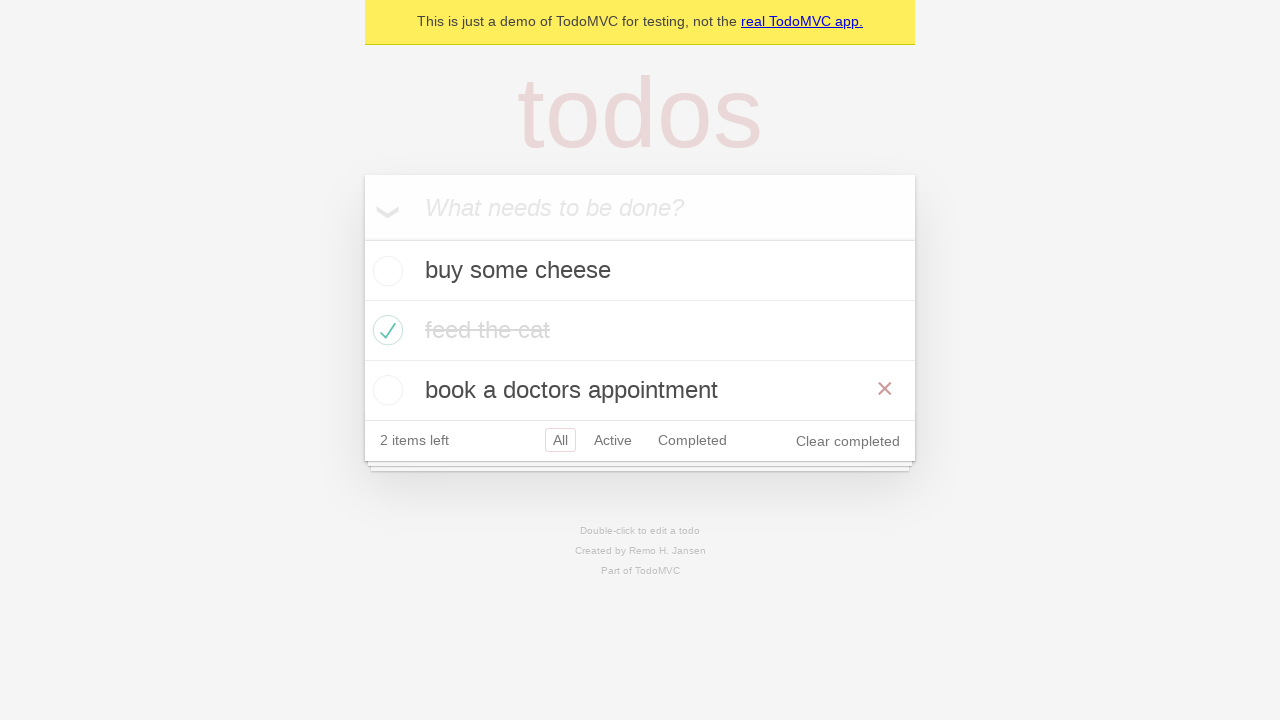